Navigates to Cleartrip travel website and scrolls down the page by 600 pixels using JavaScript execution

Starting URL: https://www.cleartrip.com/

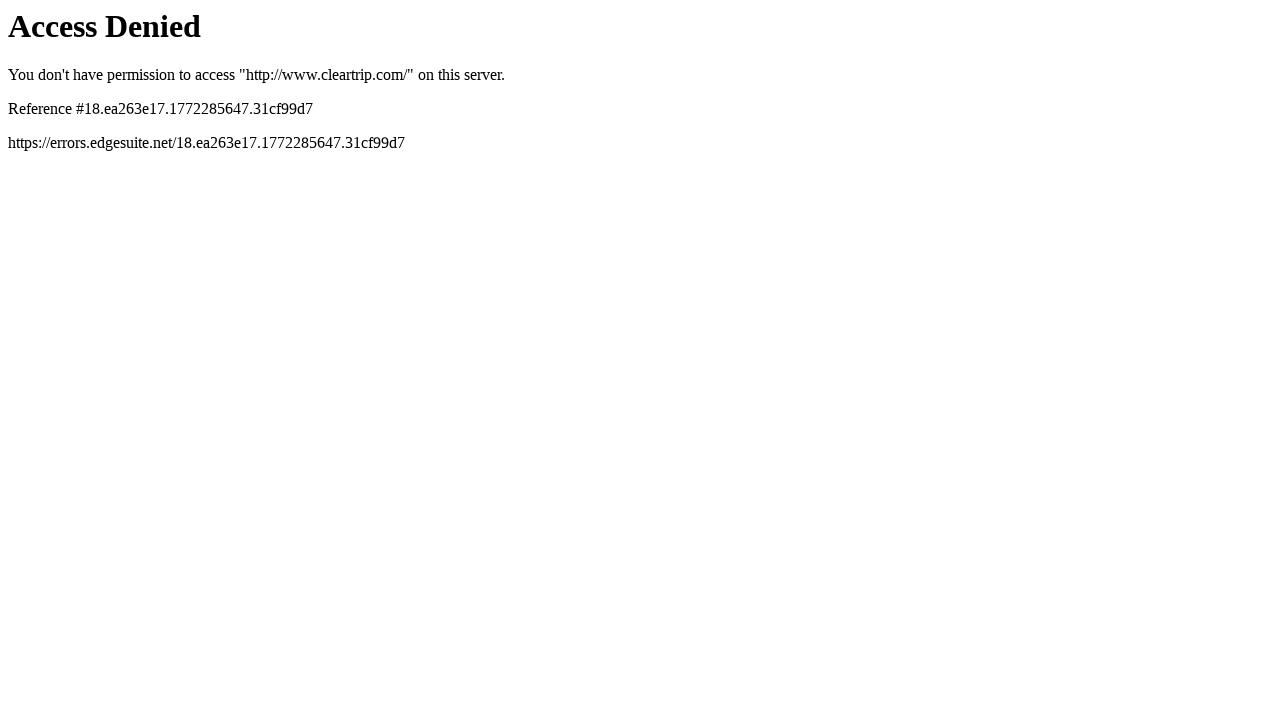

Navigated to Cleartrip travel website
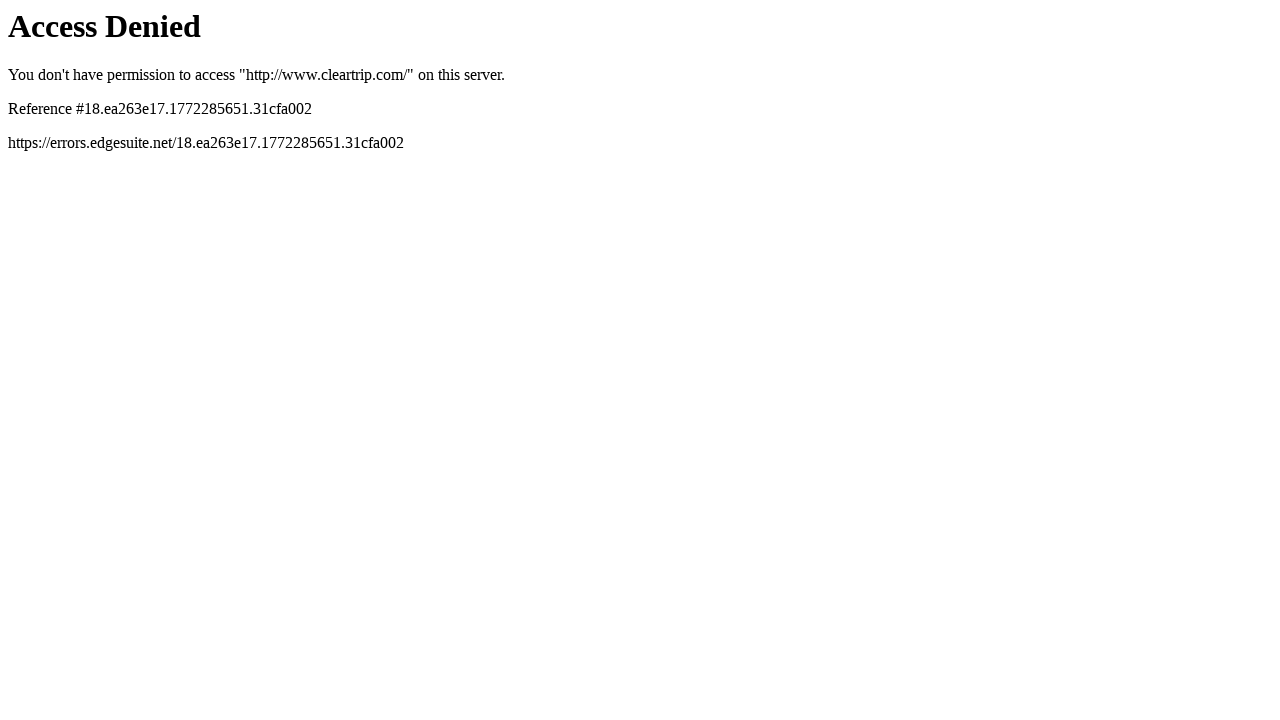

Scrolled down the page by 600 pixels using JavaScript execution
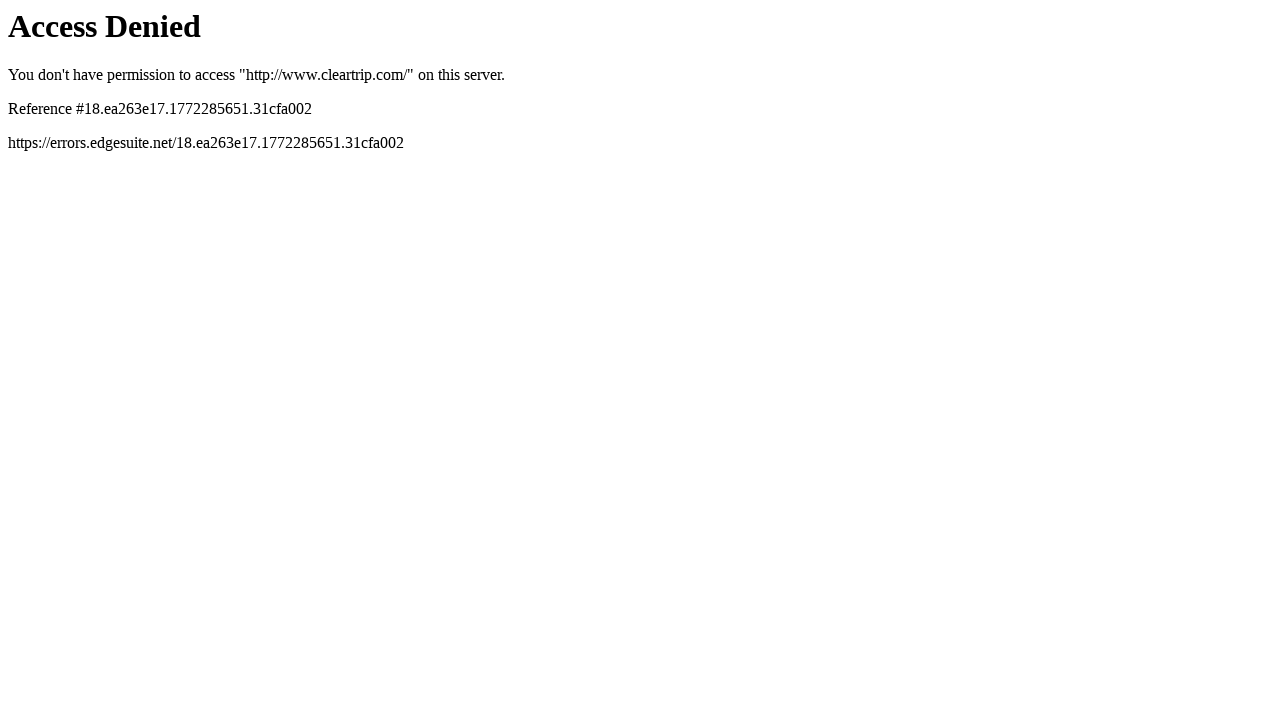

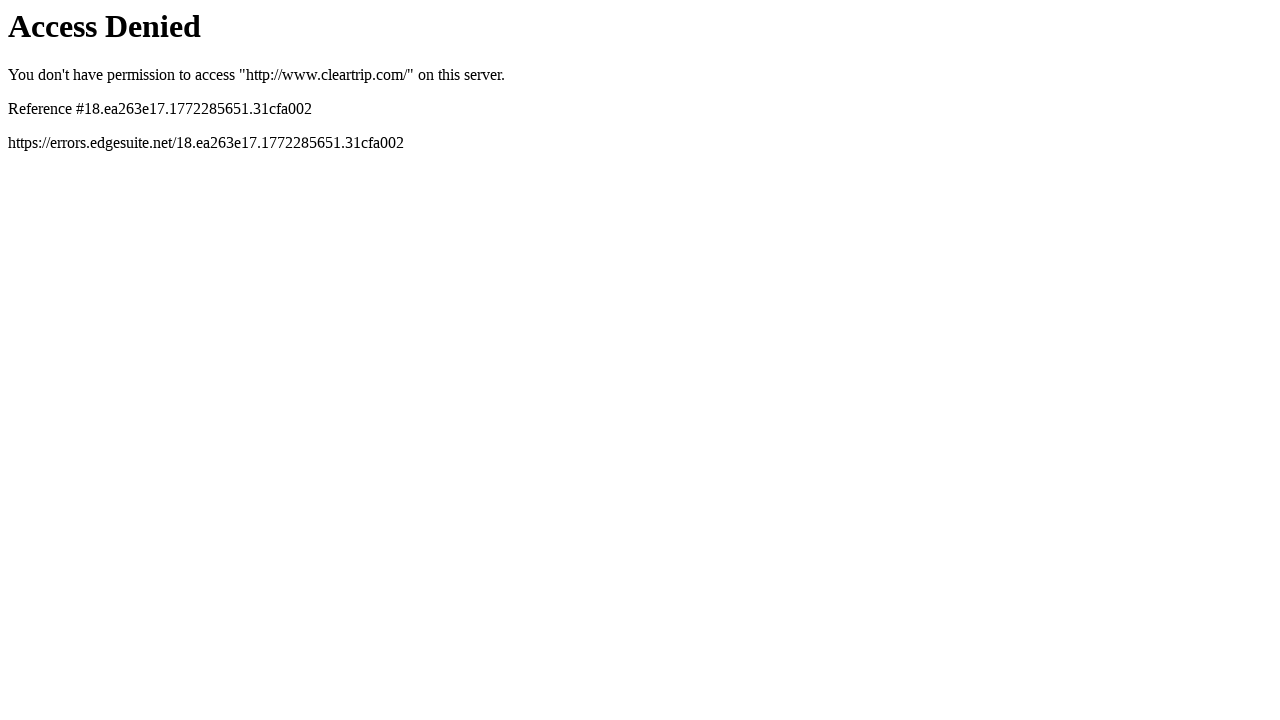